Waits for price to drop to a specific value, books it, then solves a mathematical challenge by calculating a logarithmic expression and submitting the answer

Starting URL: http://suninjuly.github.io/explicit_wait2.html

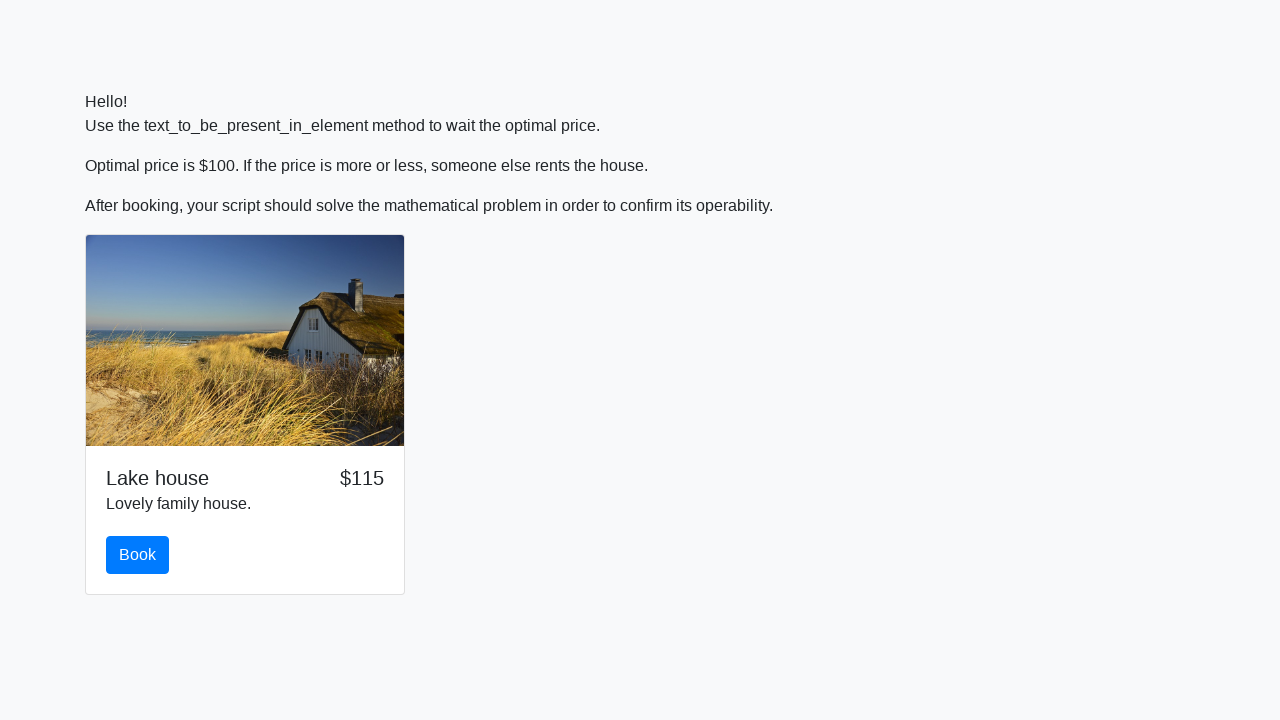

Waited for price to drop to $100
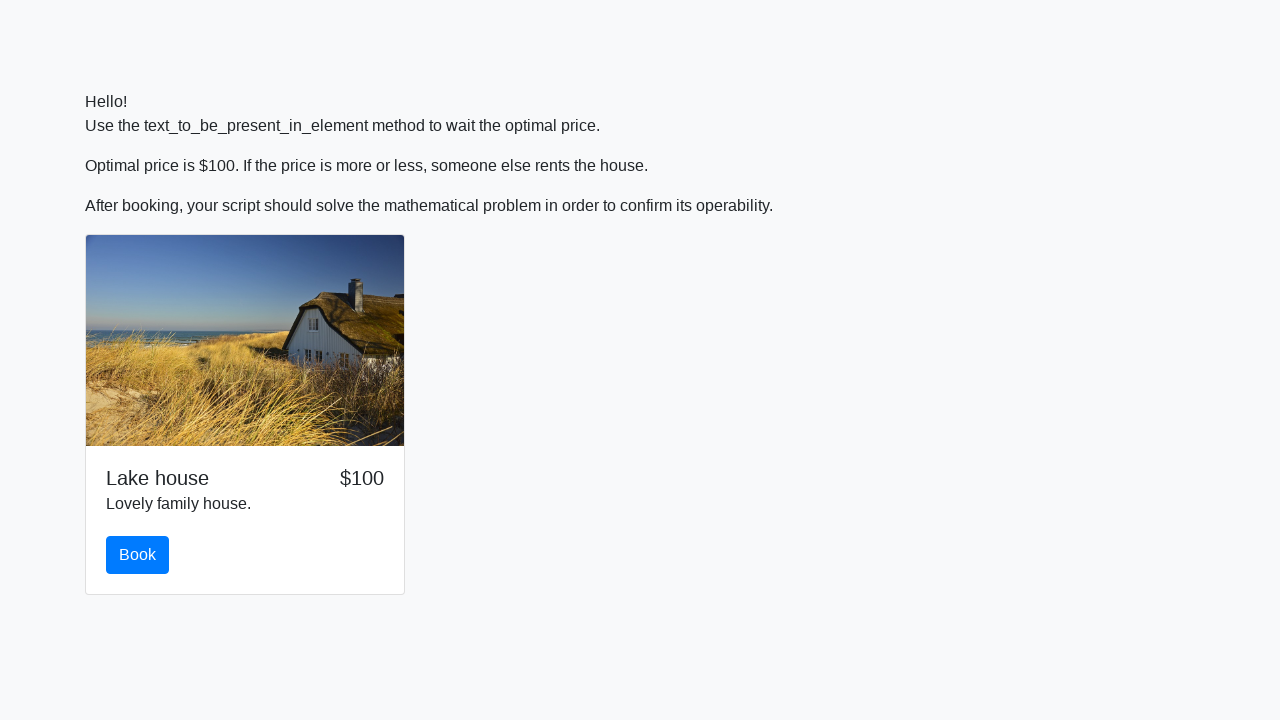

Clicked the book button at (138, 555) on #book
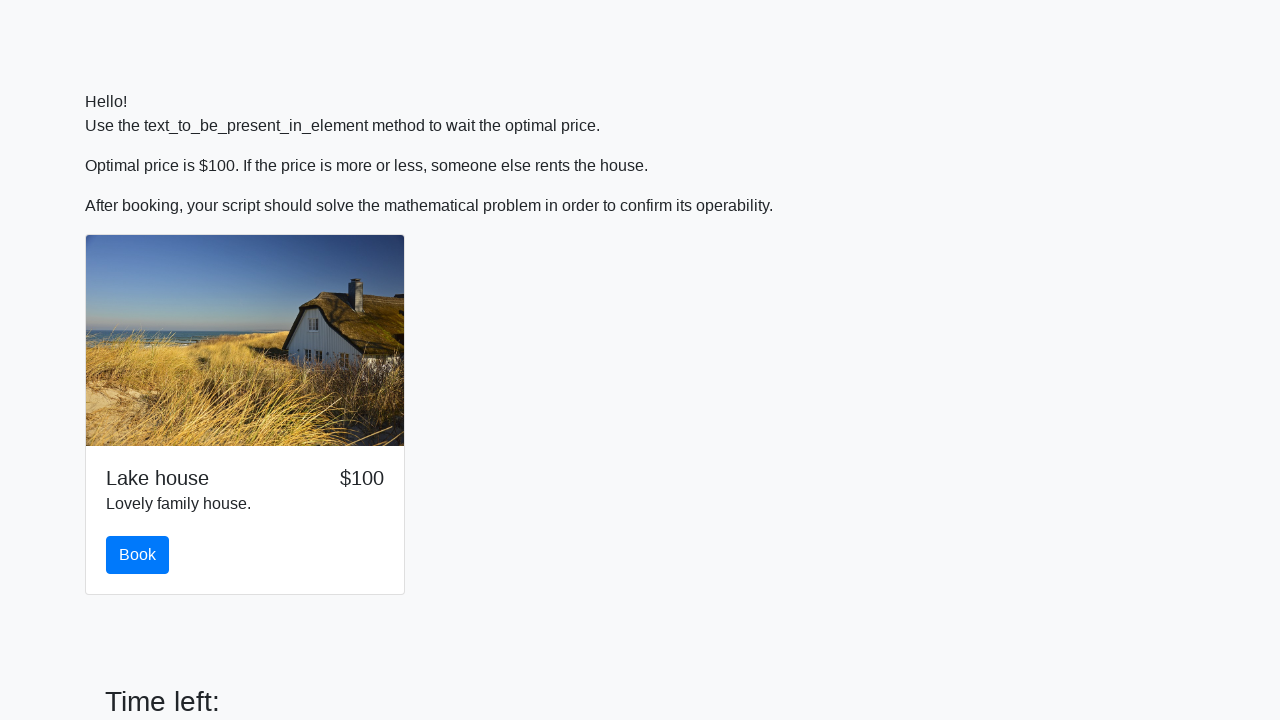

Scrolled down to reveal math problem
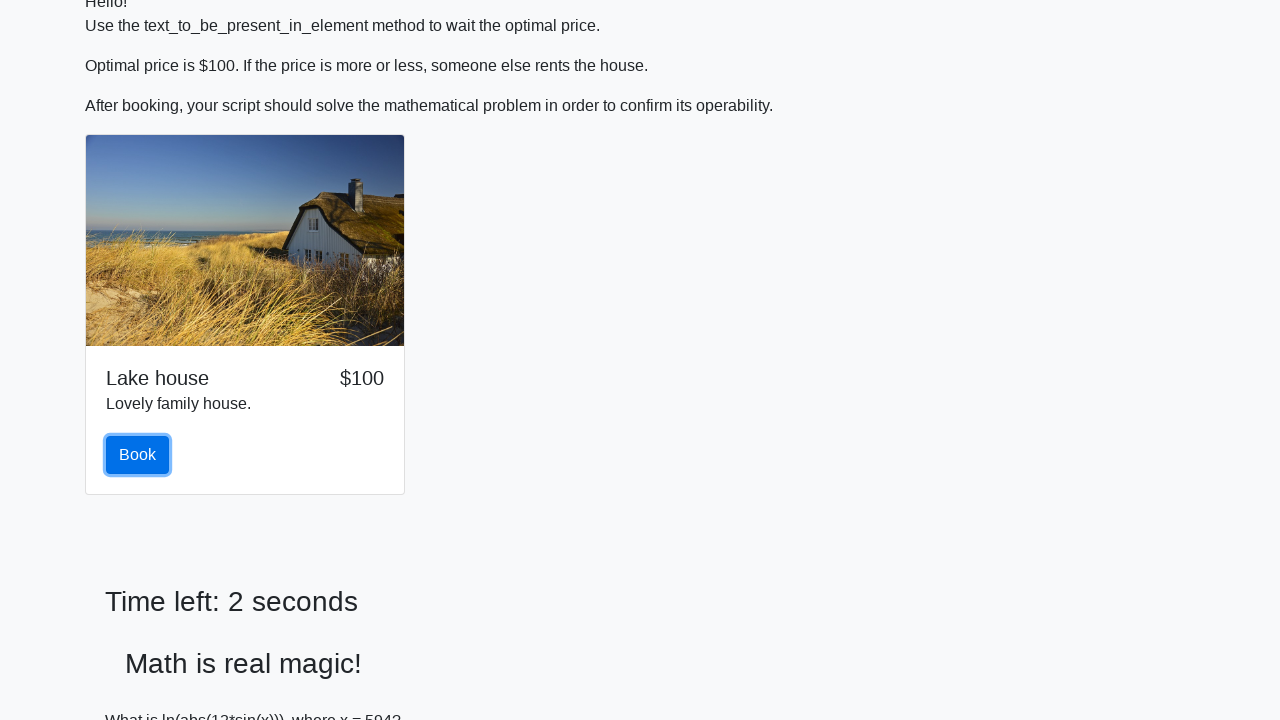

Retrieved x value from input field: 594
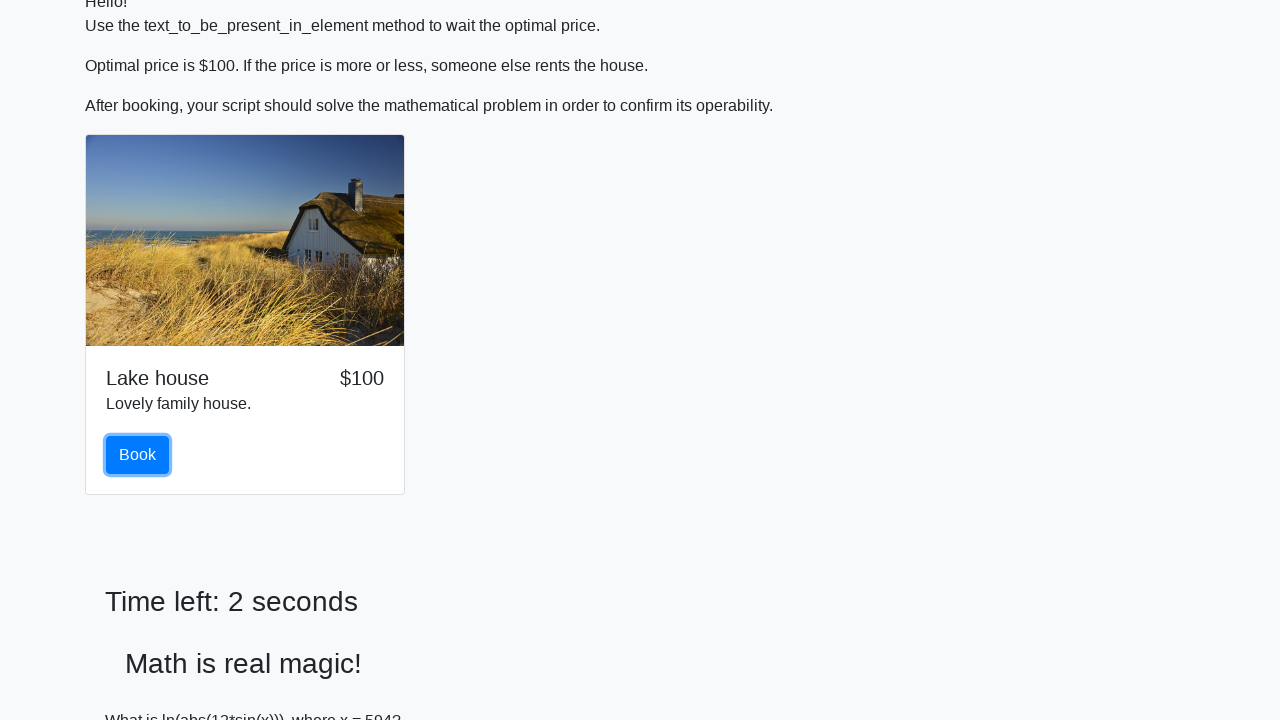

Calculated logarithmic expression result: 1.044029247818013
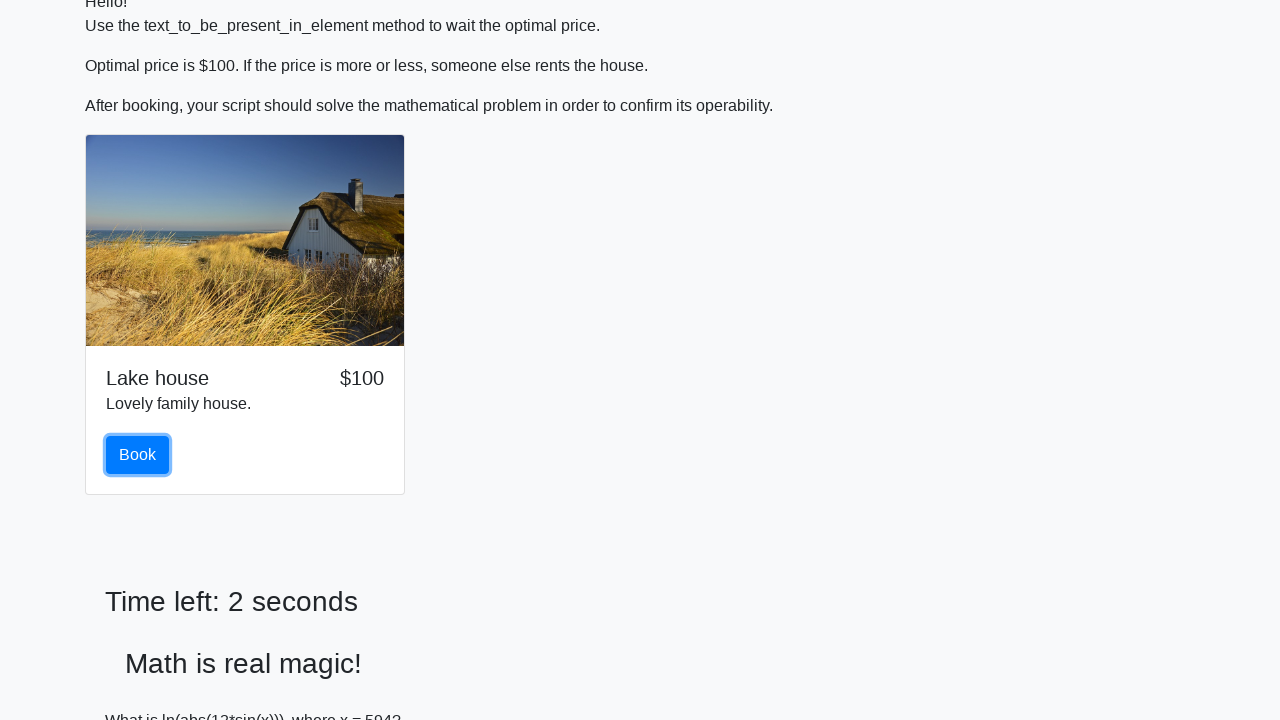

Filled answer field with calculated value on #answer
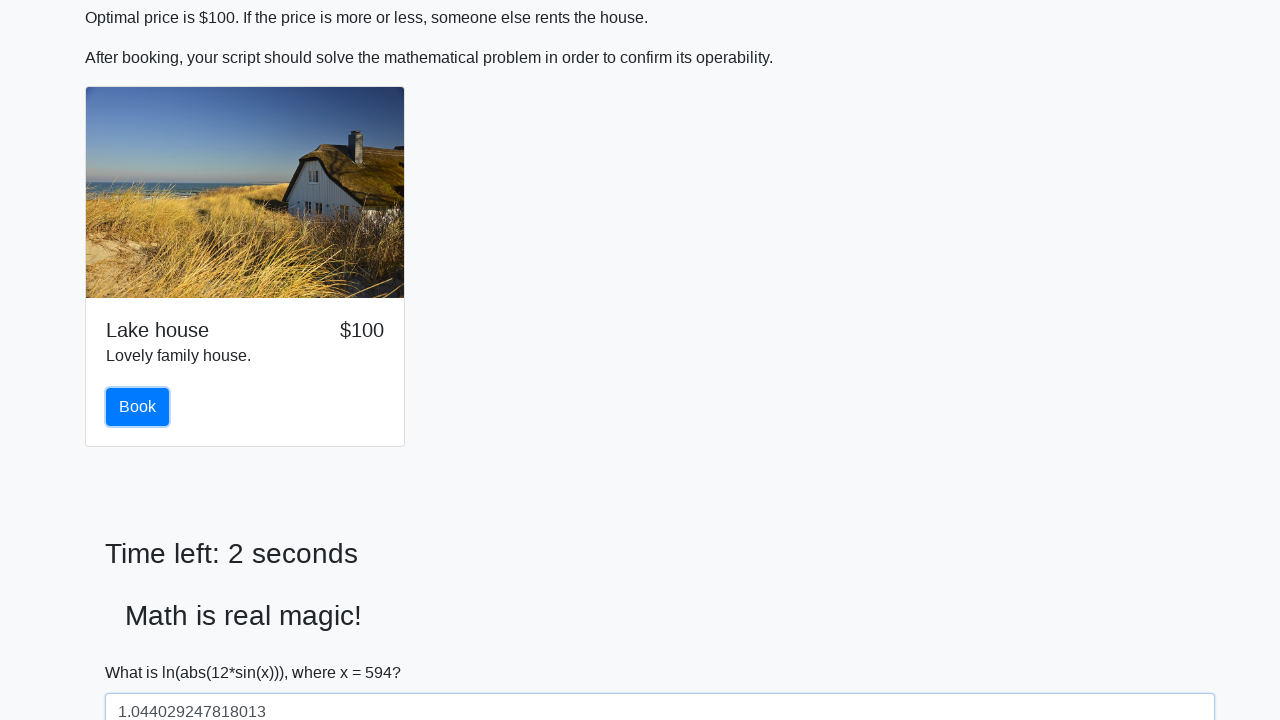

Clicked Submit button to submit answer at (143, 651) on button:text('Submit')
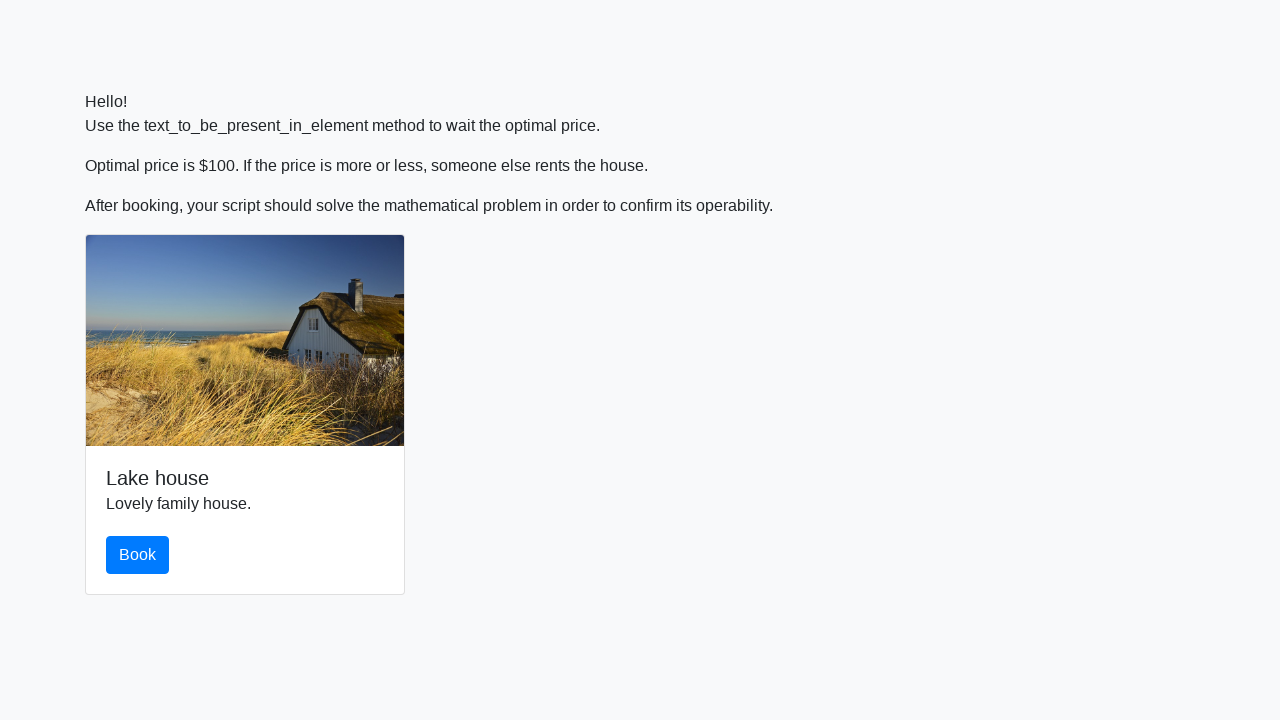

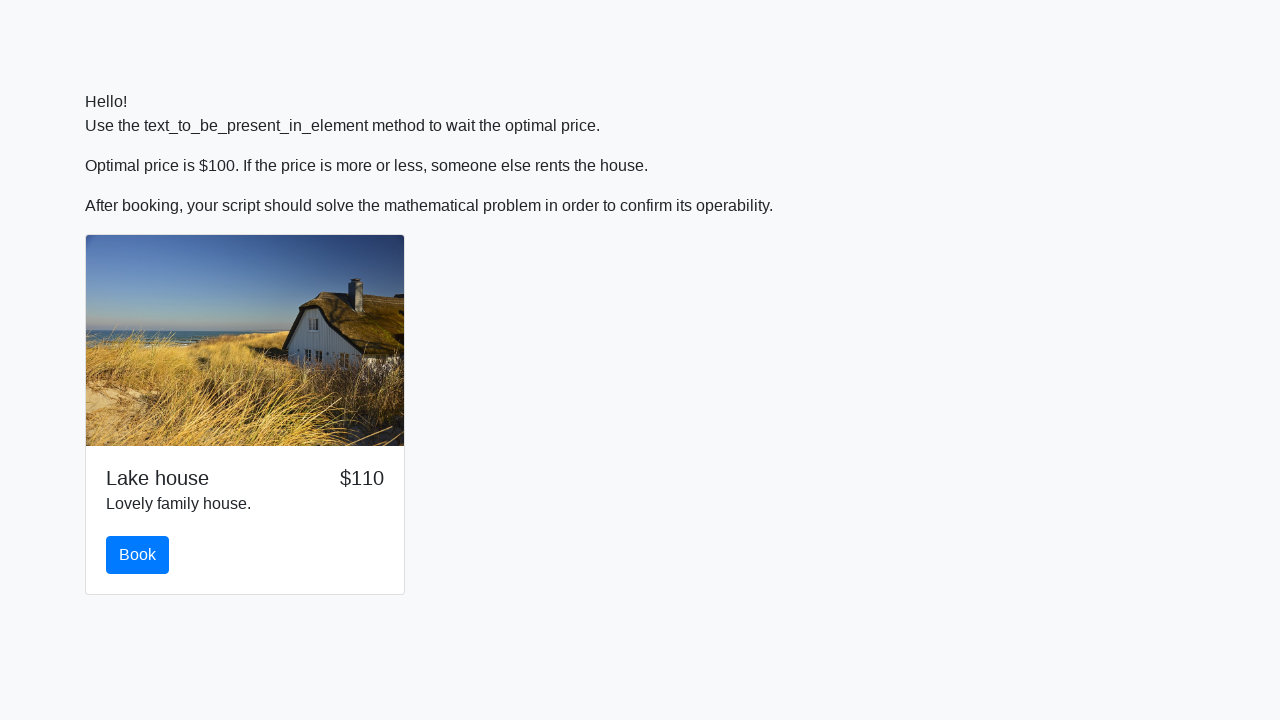